Tests button enablement functionality by clicking a checkbox that enables a submit button, then clicking the submit button

Starting URL: http://sunilpatro1985.blogspot.in/p/demo_7.html

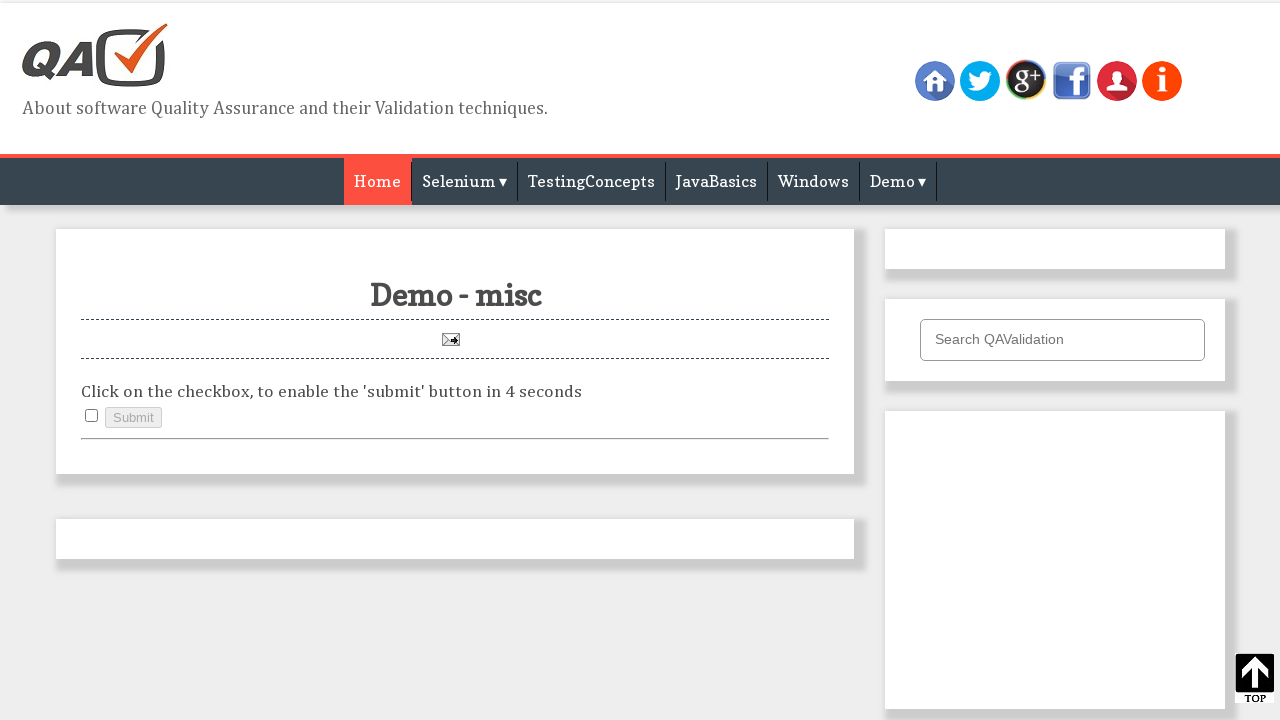

Located submit button element
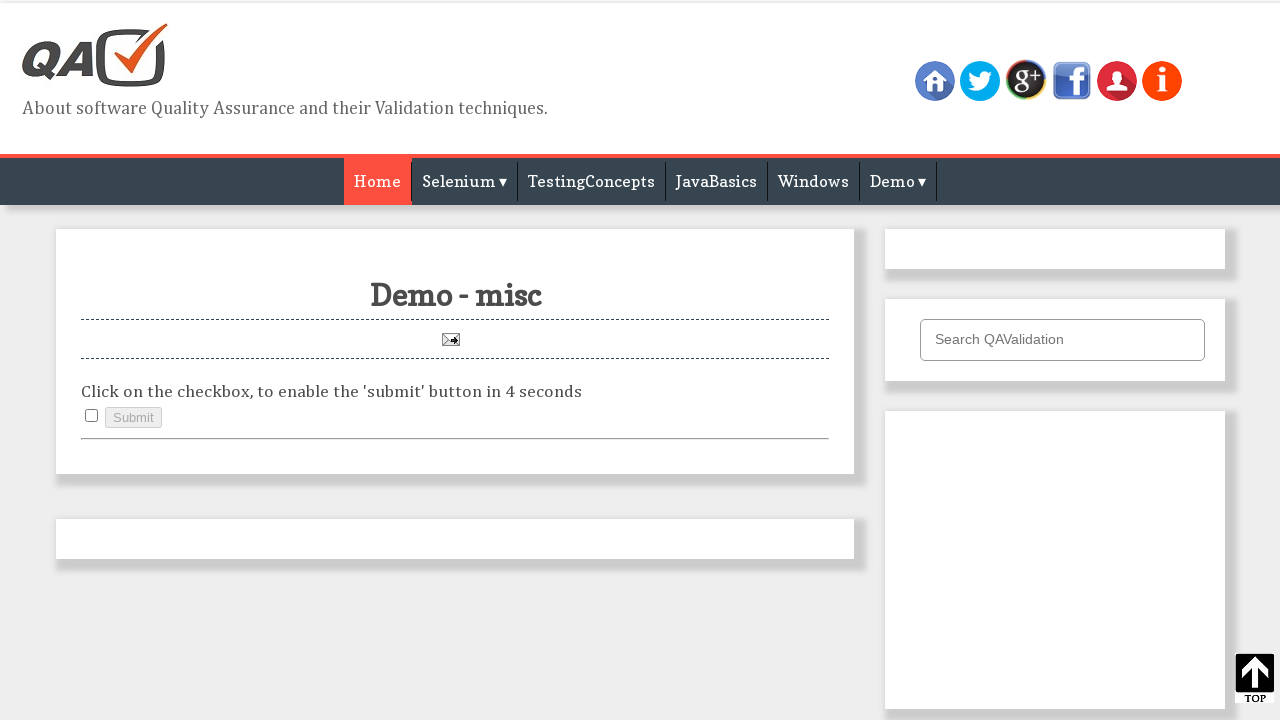

Checked initial state of submit button - it is disabled
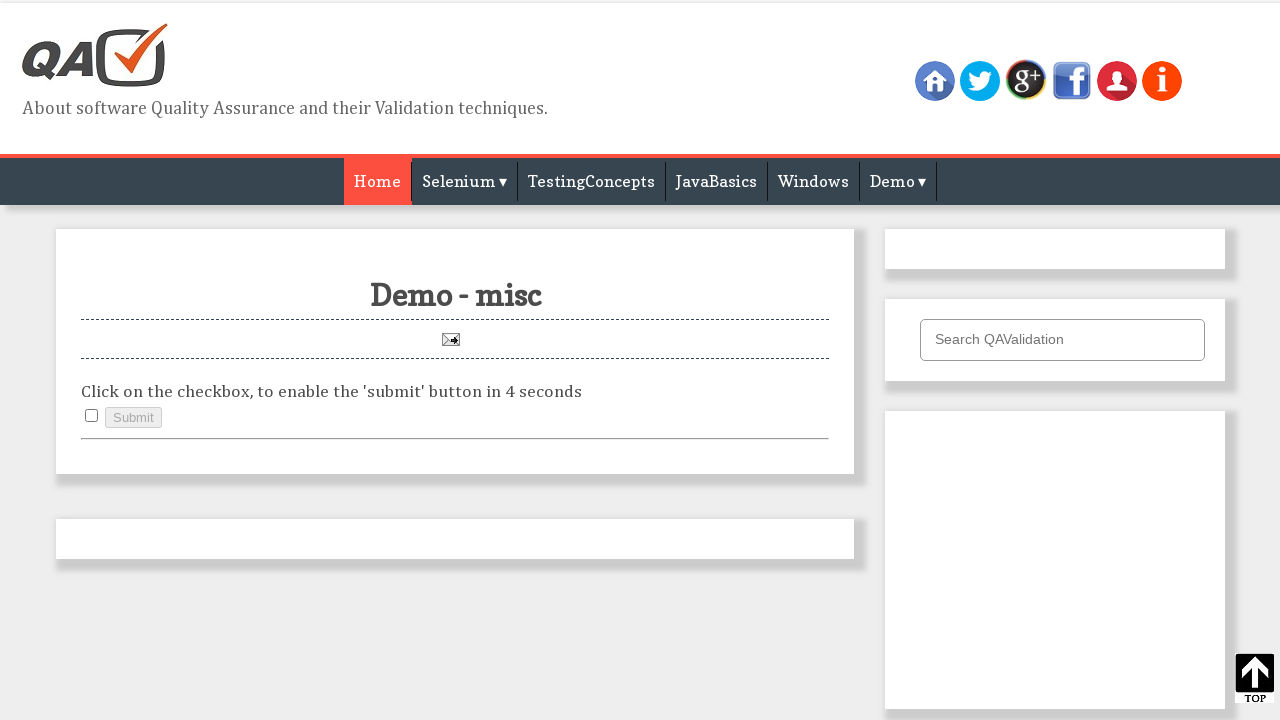

Clicked checkbox to enable submit button at (92, 415) on #transcheck1
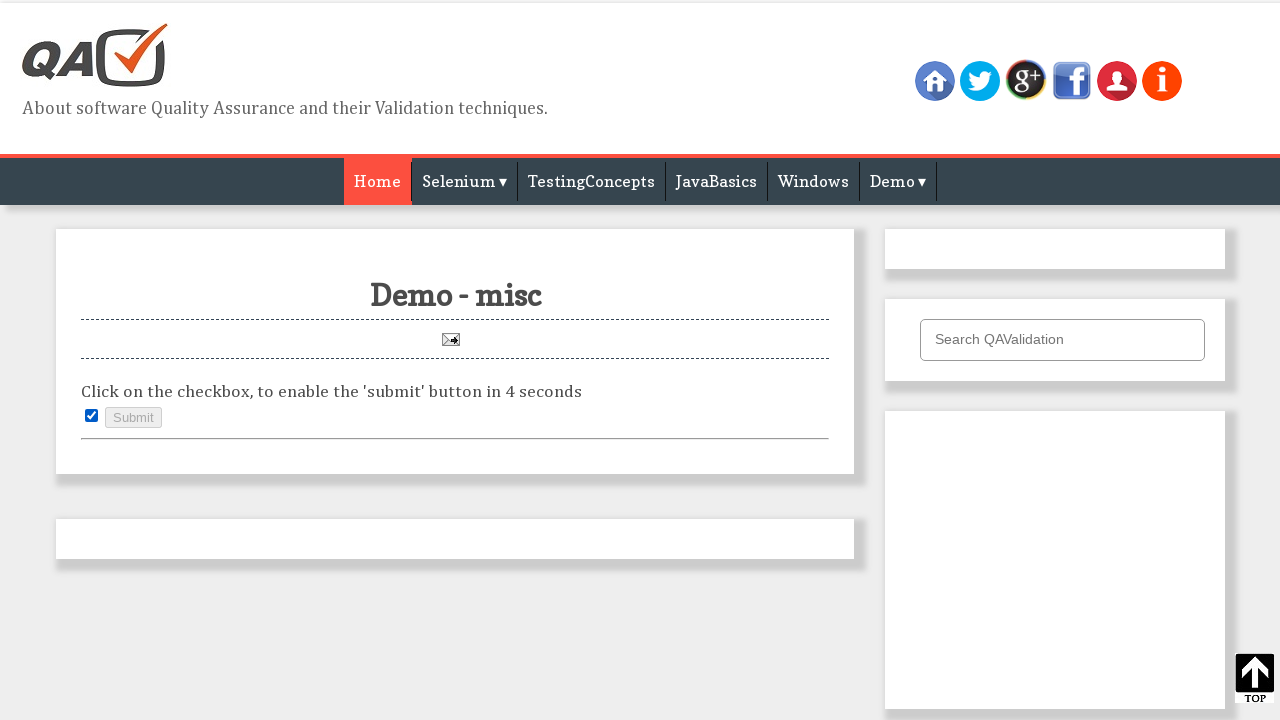

Waited for submit button to become enabled
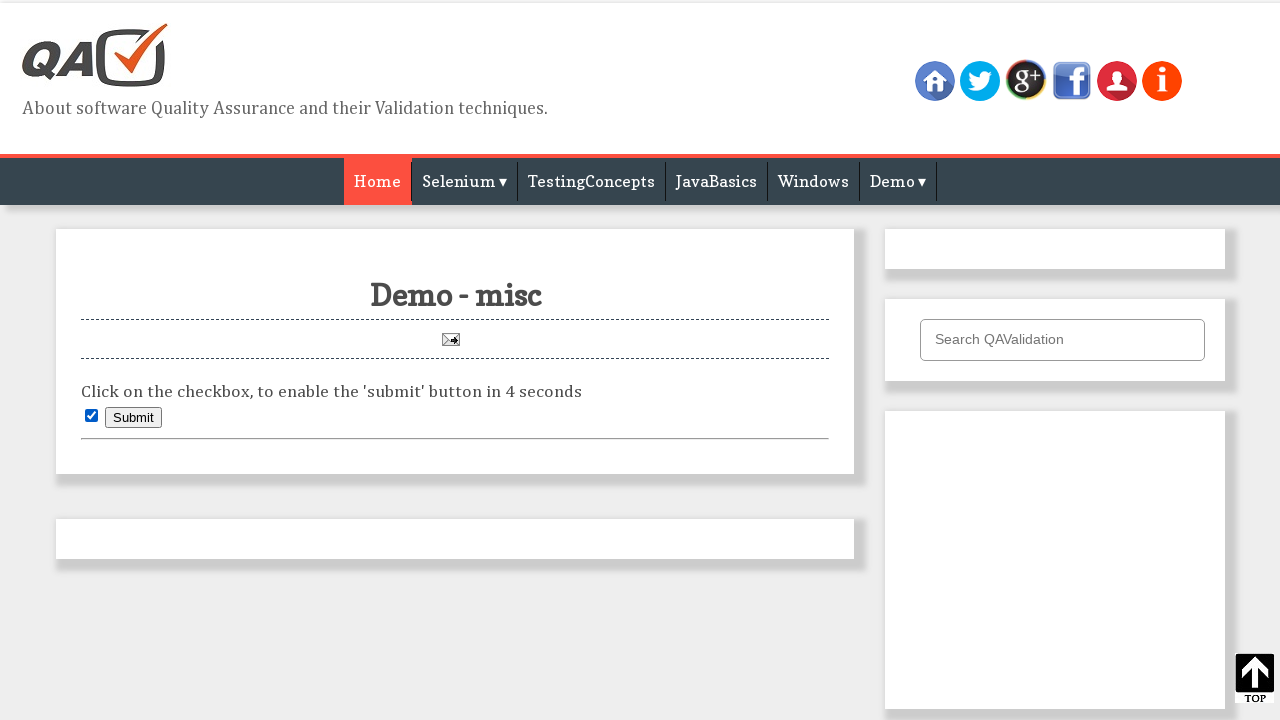

Verified submit button is now enabled
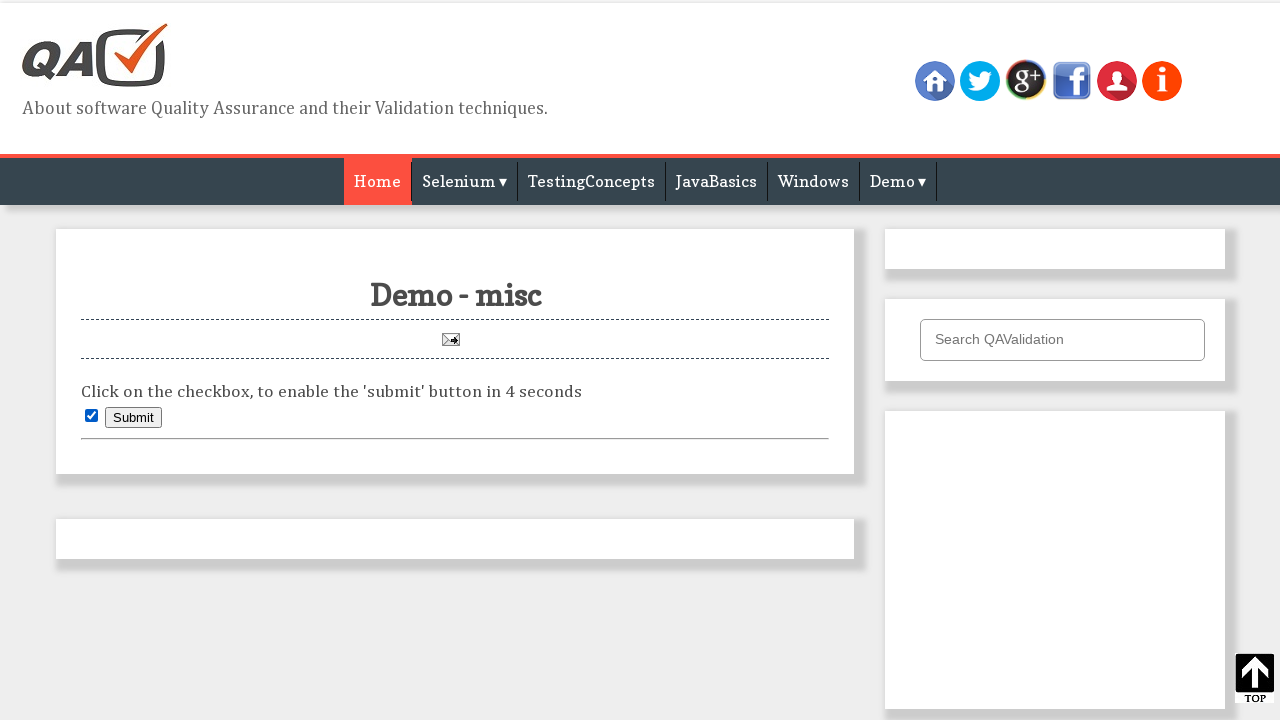

Clicked submit button at (134, 417) on #next
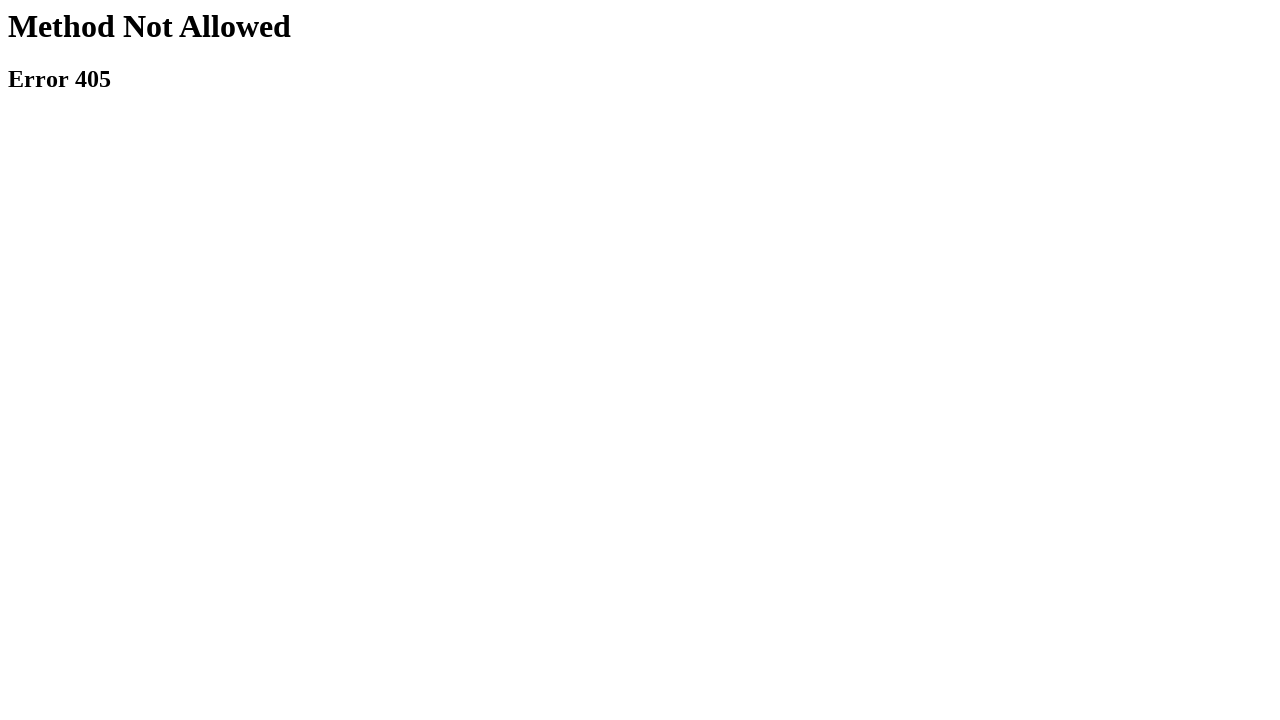

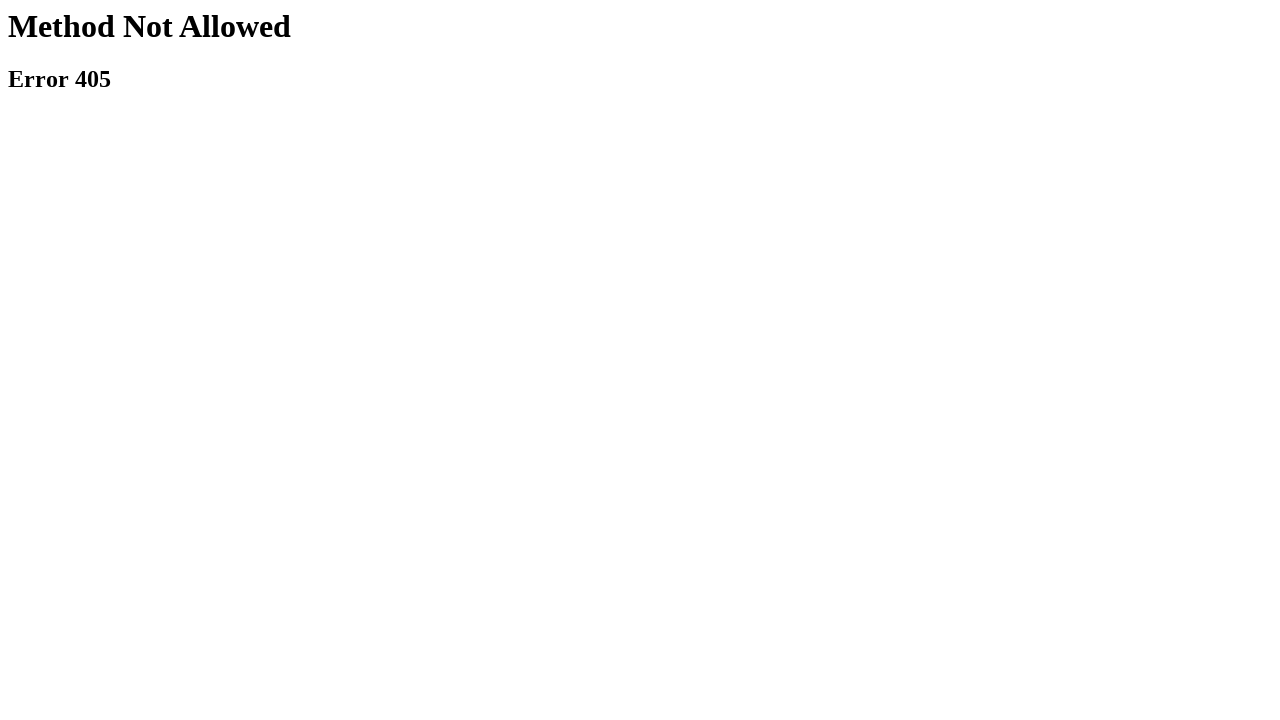